Tests checking a checkbox by selecting the first checkbox on the page

Starting URL: https://the-internet.herokuapp.com/checkboxes

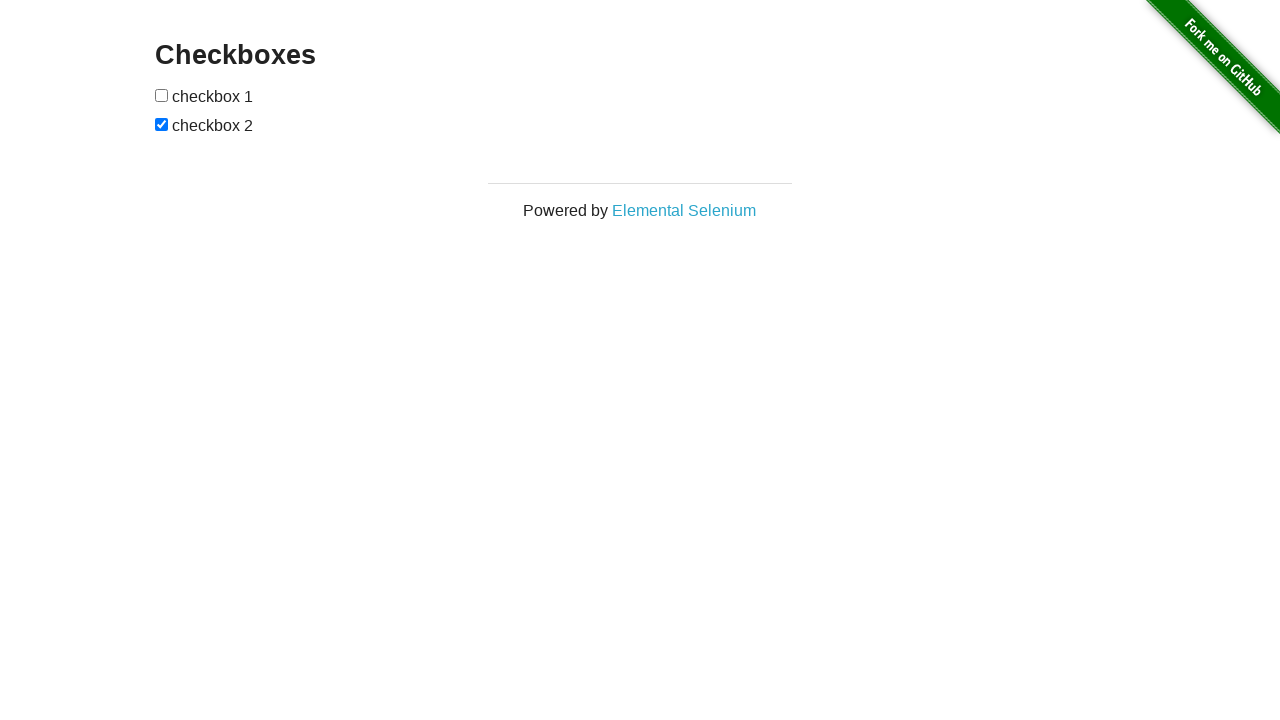

Navigated to checkboxes page
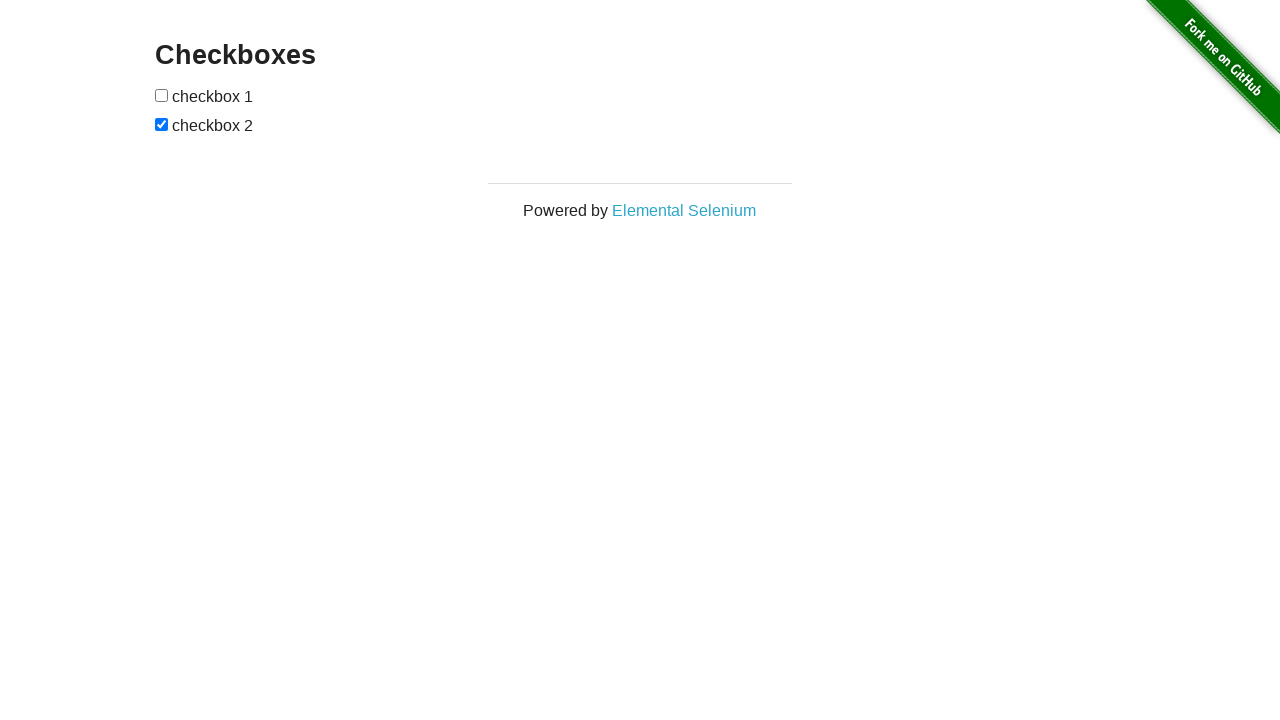

Checked the first checkbox on the page at (162, 95) on xpath=//input[1]
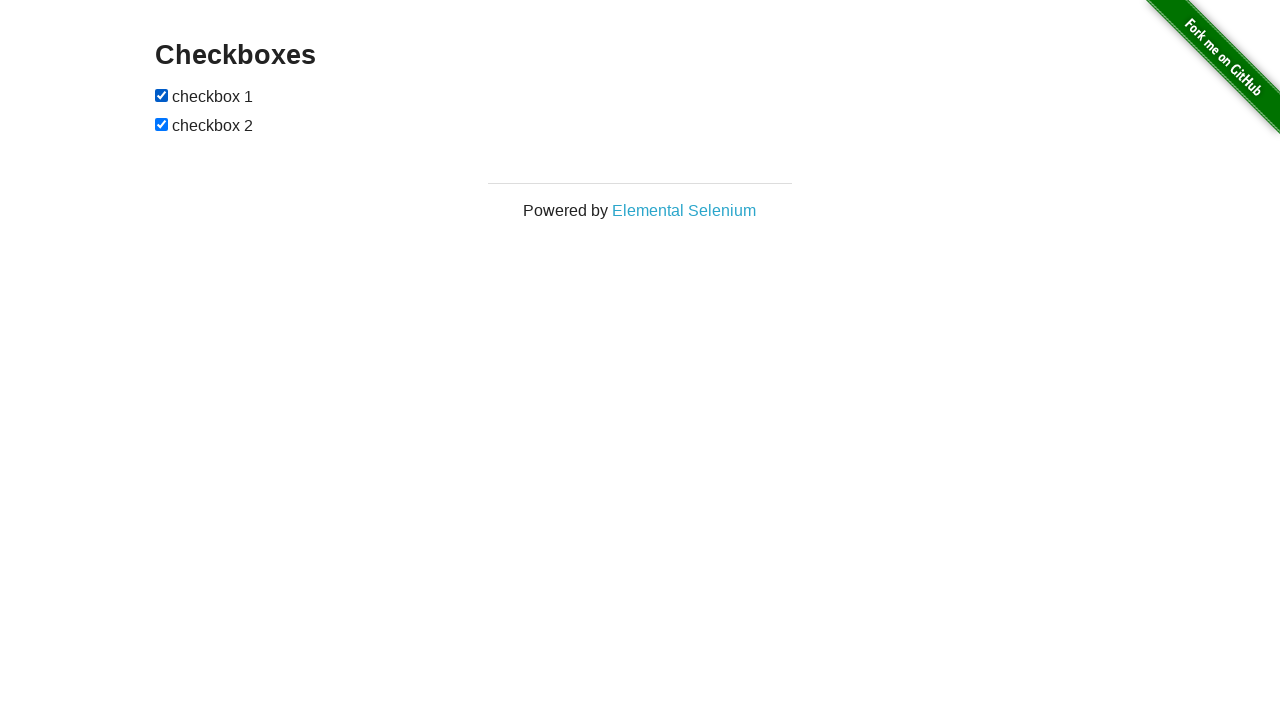

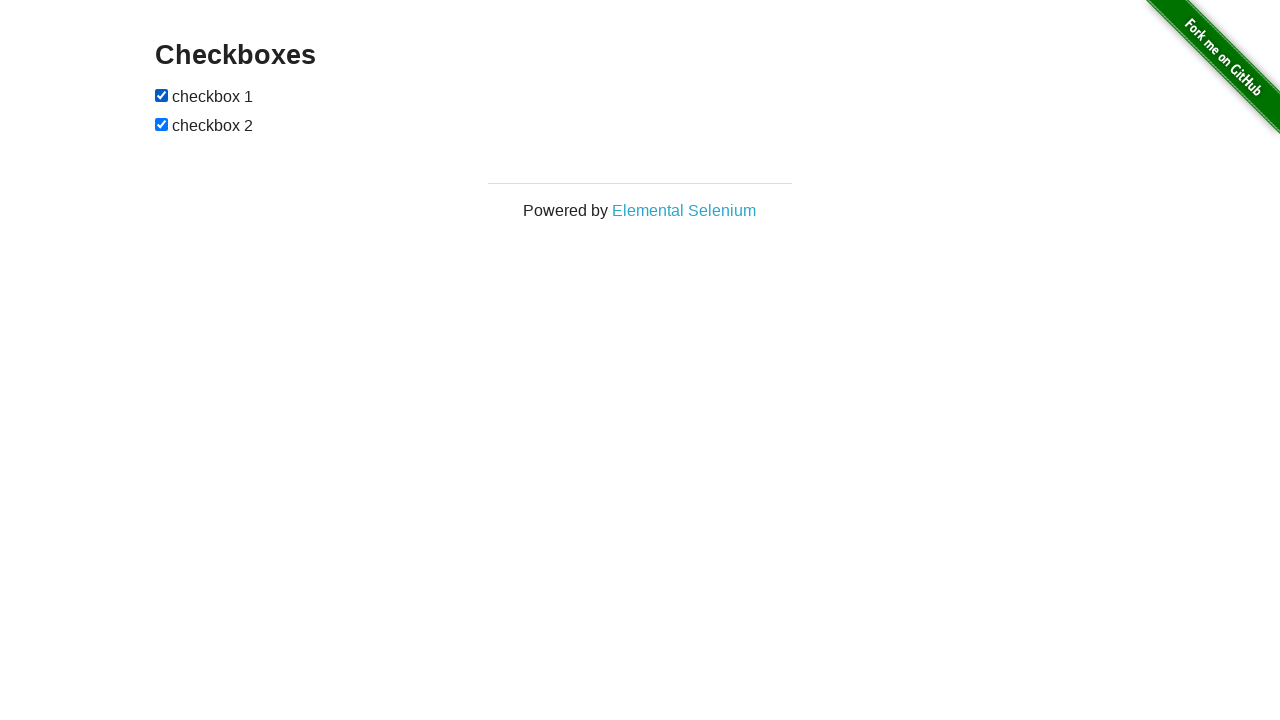